Tests checkbox functionality on a dropdown practice page by verifying a Senior Citizen Discount checkbox is initially unchecked, clicking it, and verifying it becomes checked

Starting URL: https://rahulshettyacademy.com/dropdownsPractise/

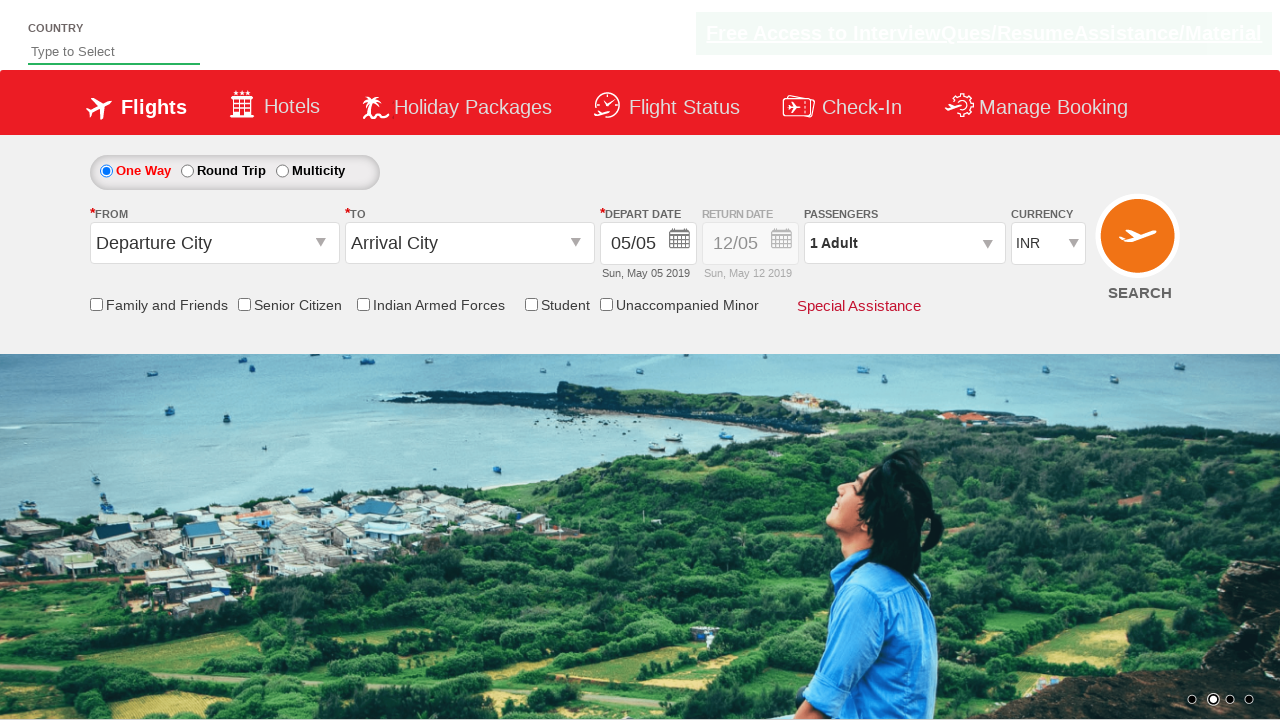

Located Senior Citizen Discount checkbox element
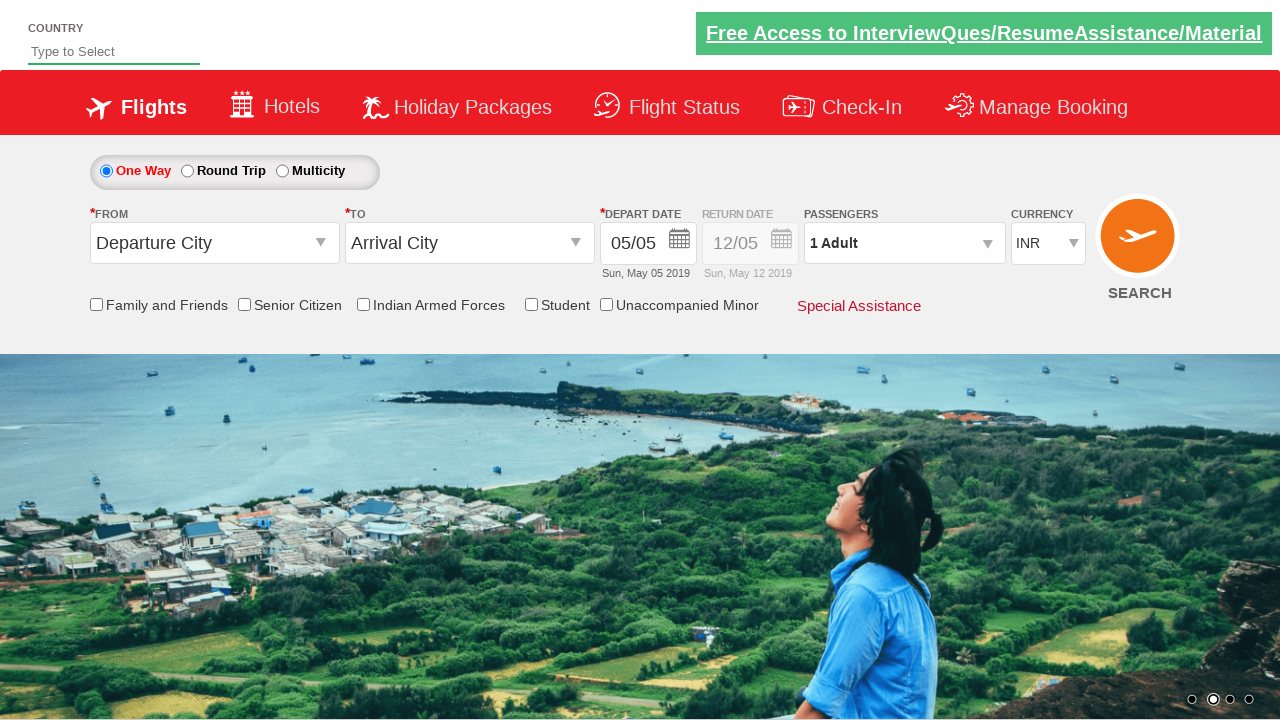

Verified Senior Citizen Discount checkbox is initially unchecked
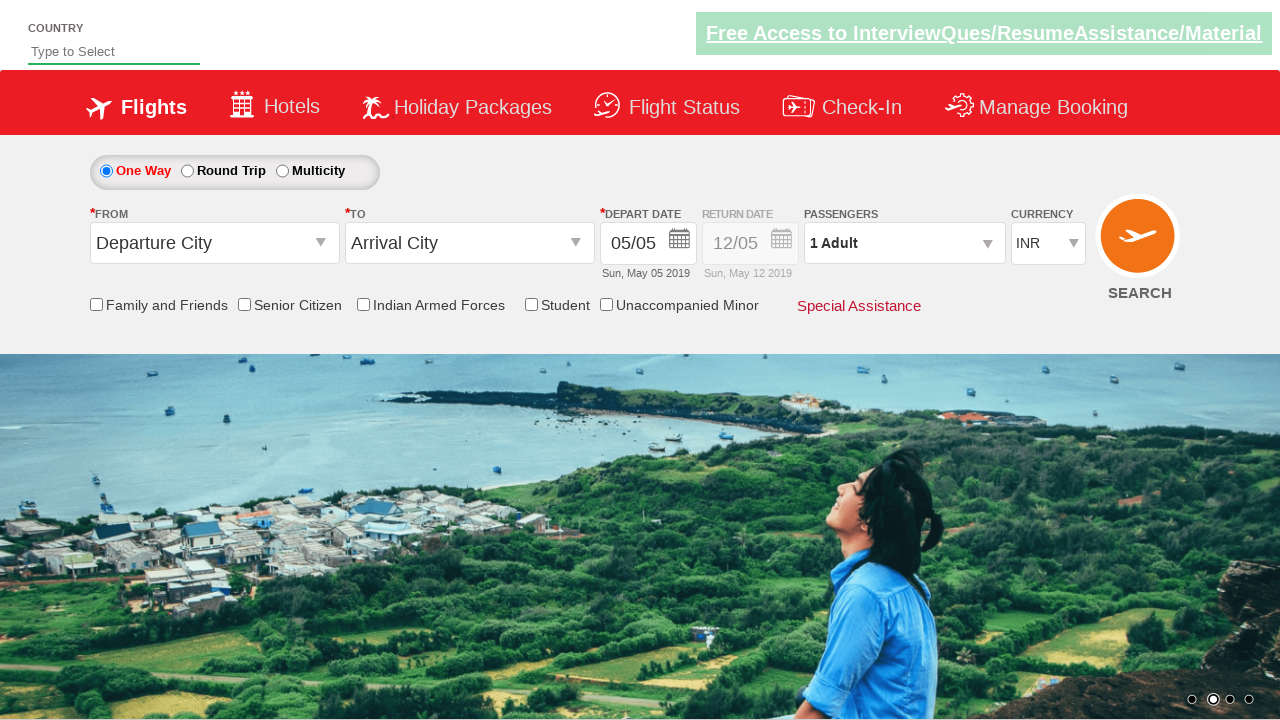

Clicked the Senior Citizen Discount checkbox at (244, 304) on input[id*='SeniorCitizenDiscount']
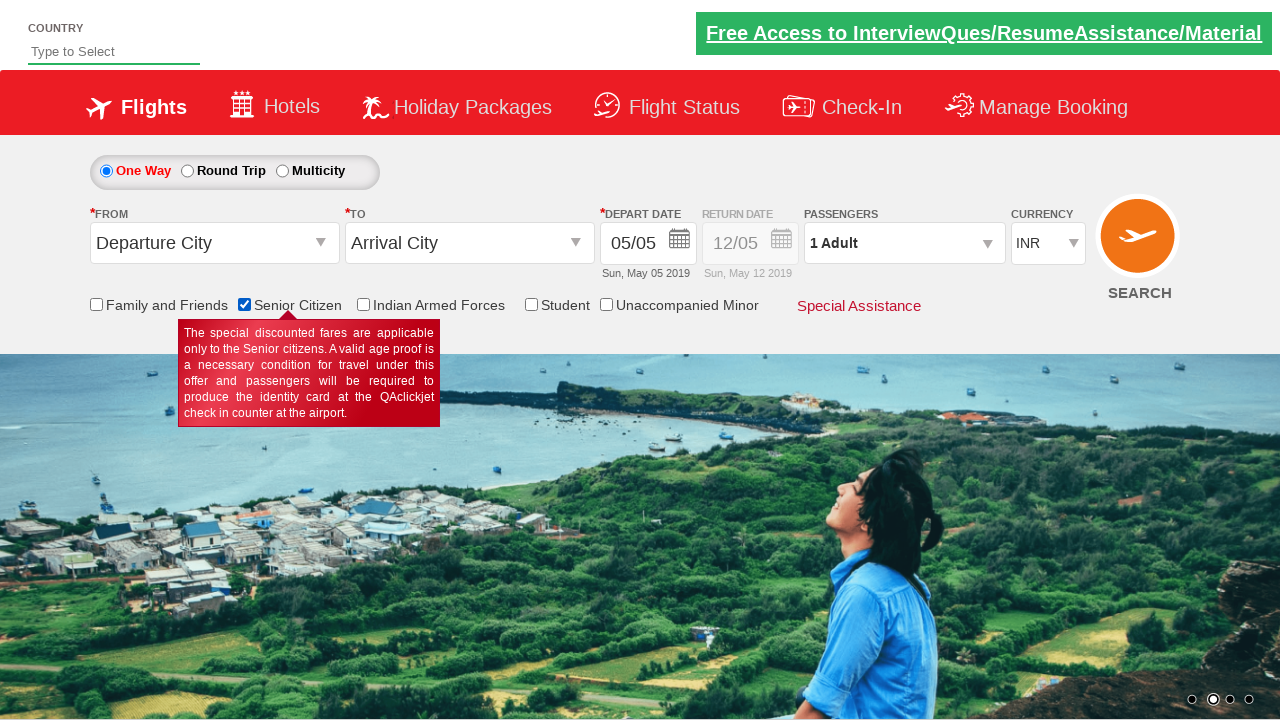

Verified Senior Citizen Discount checkbox is now checked
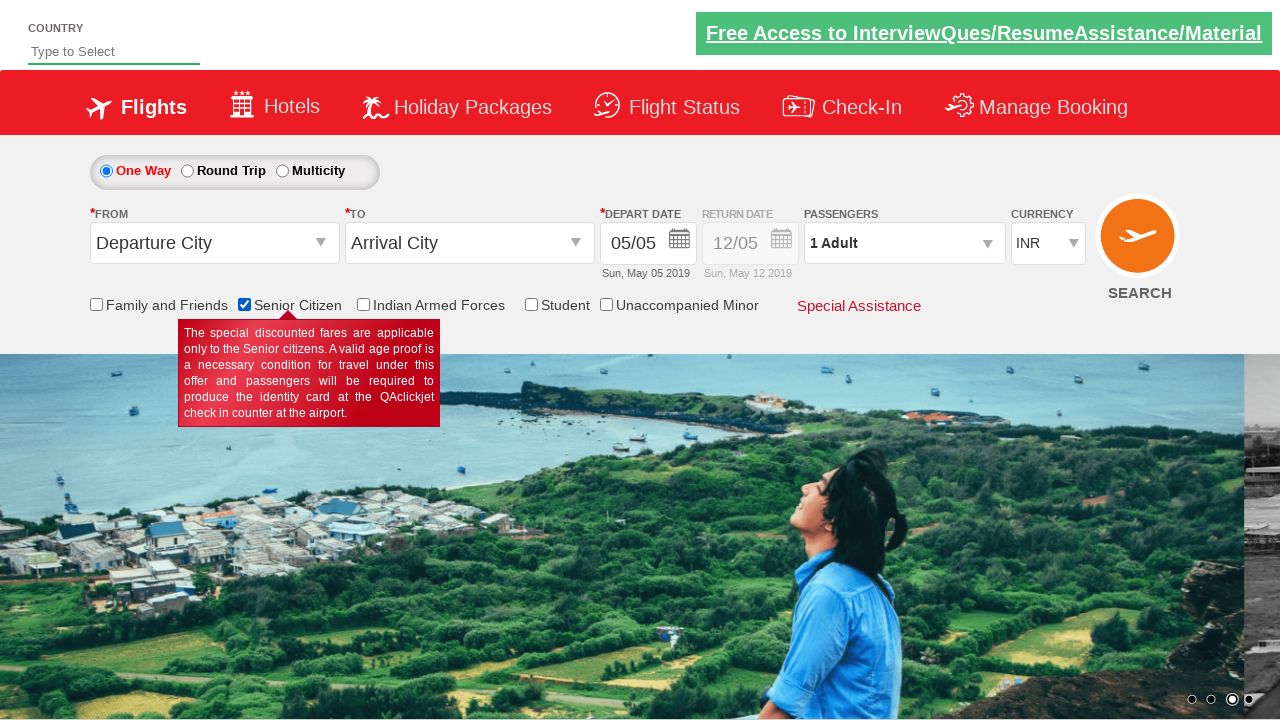

Retrieved style attribute of Div1 element
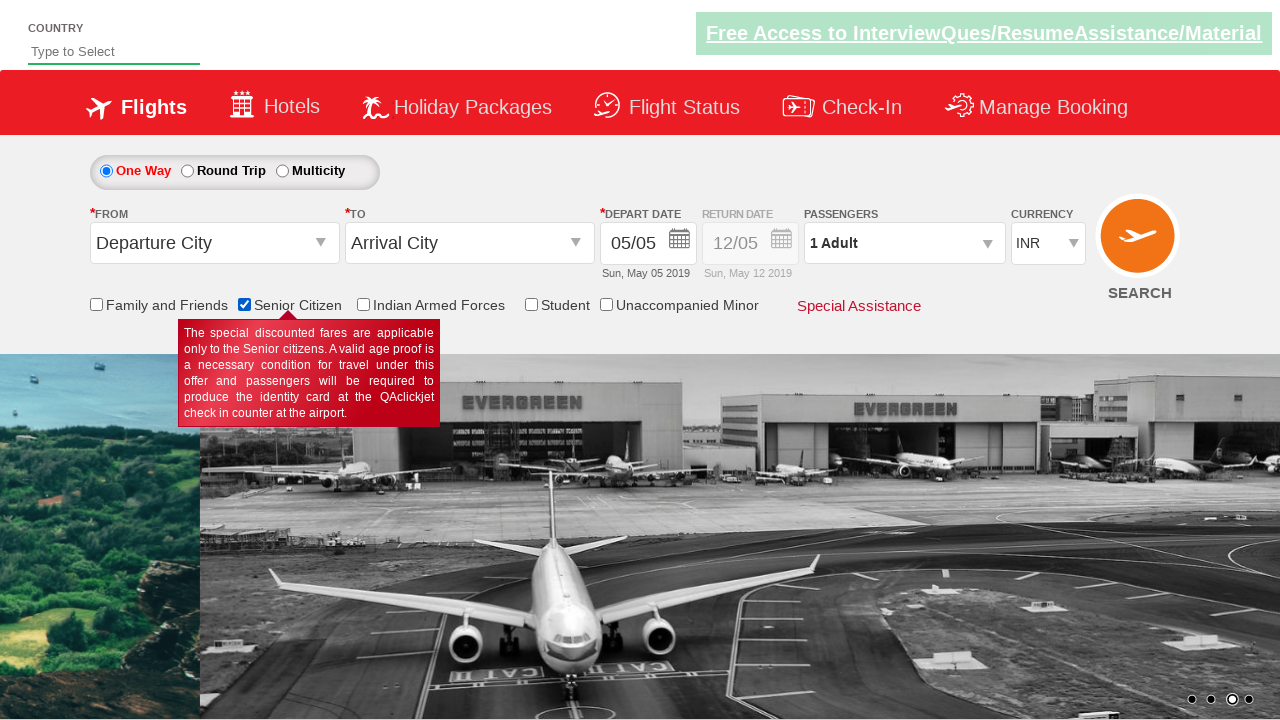

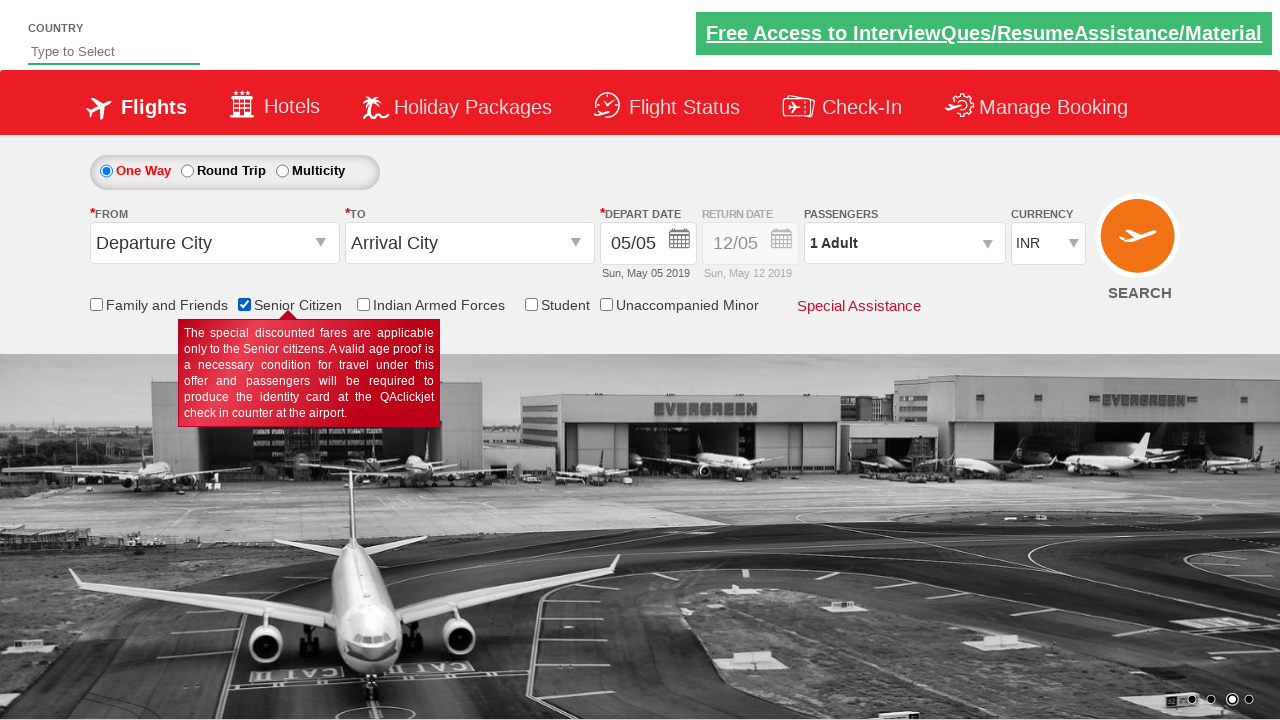